Tests table search functionality by entering a search query and verifying that the table filters results correctly

Starting URL: https://www.lambdatest.com/selenium-playground/table-sort-search-demo

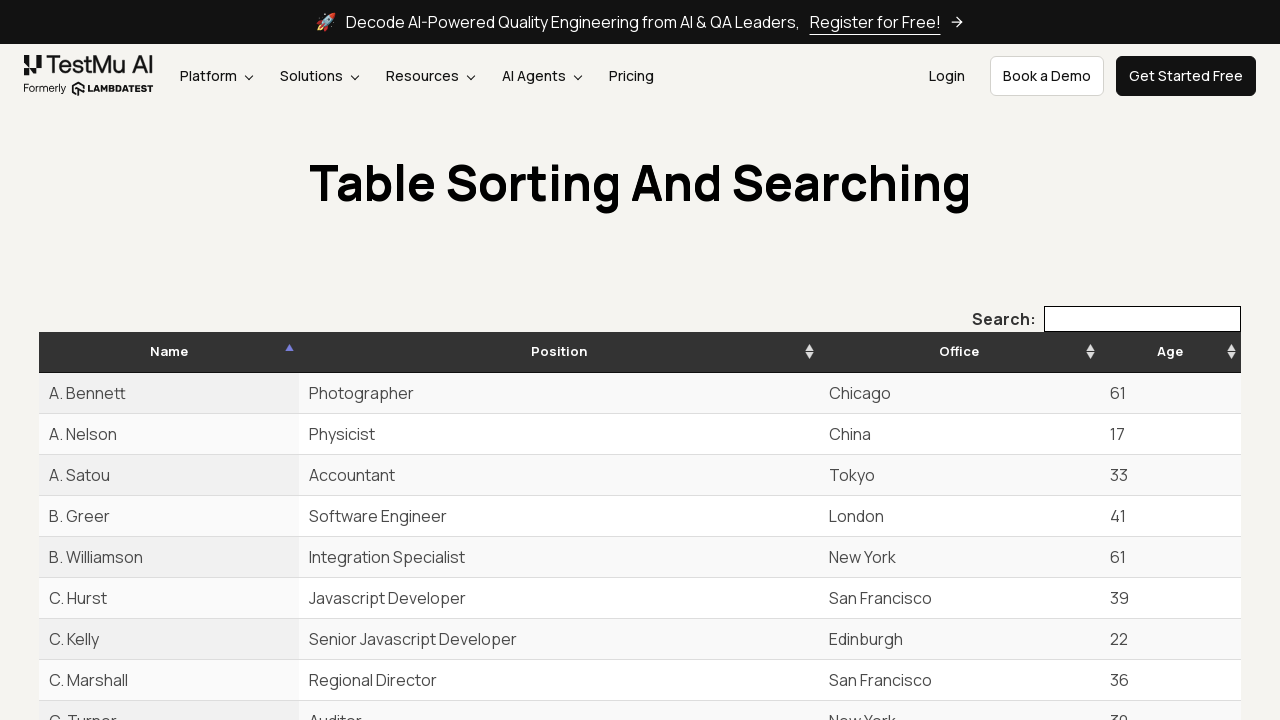

Waited for table with id 'example' to load
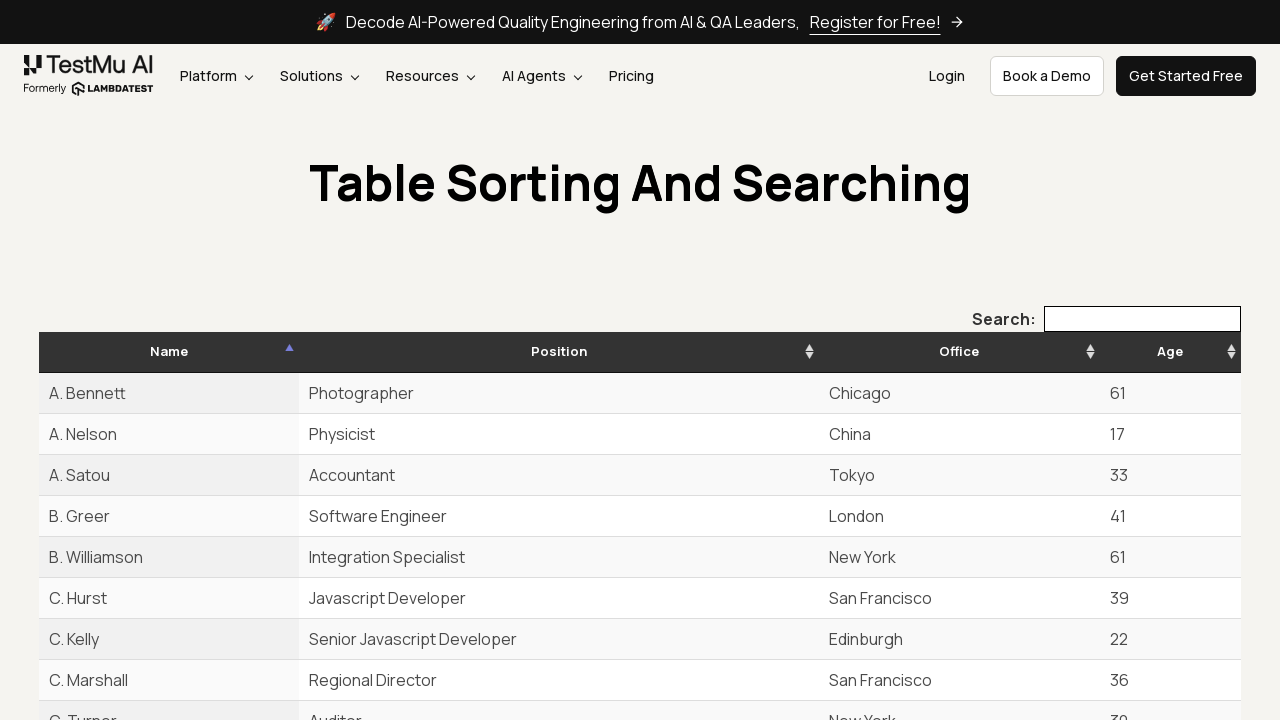

Entered search query 'New York' in the search box on //input[@type="search"]
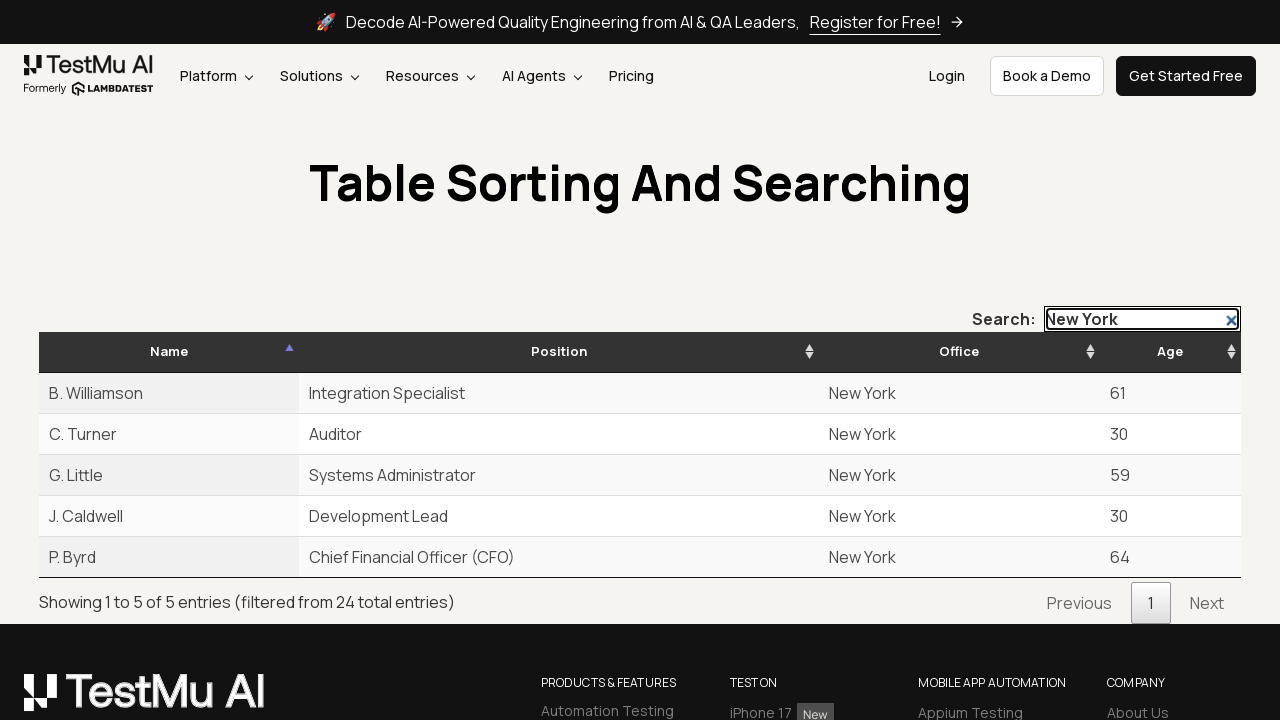

Waited for table to filter results
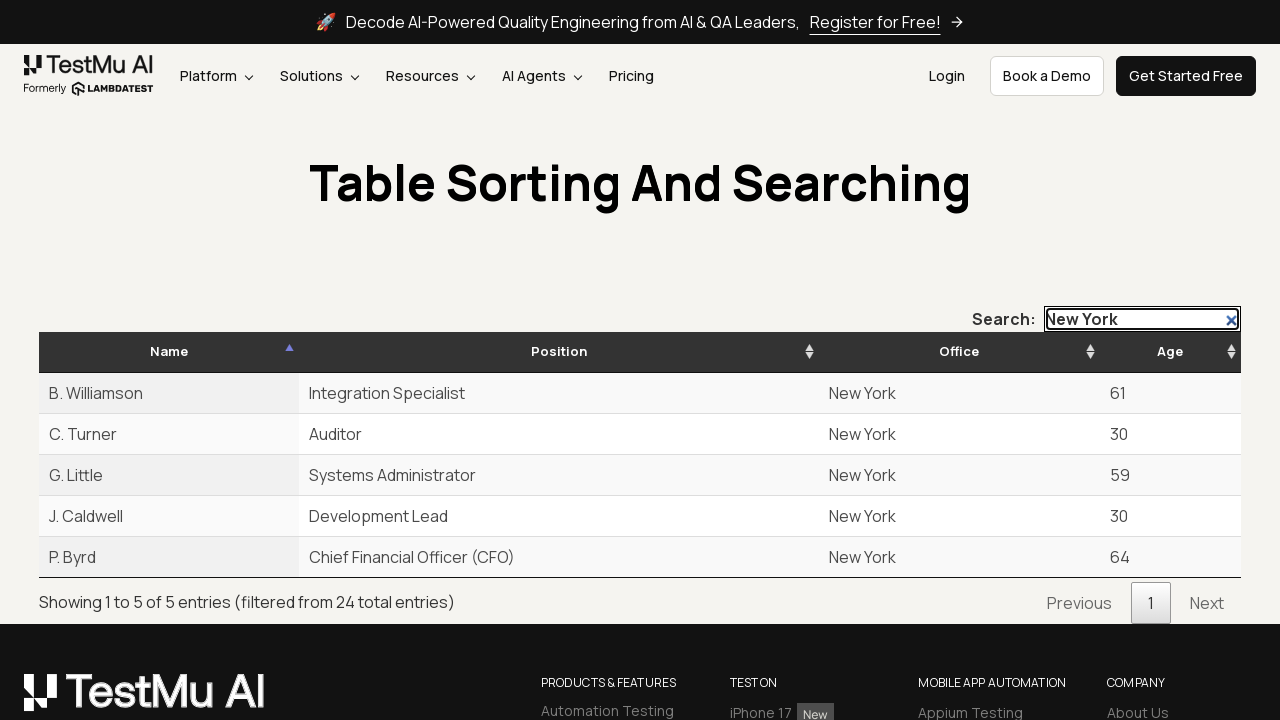

Retrieved all filtered rows from the table
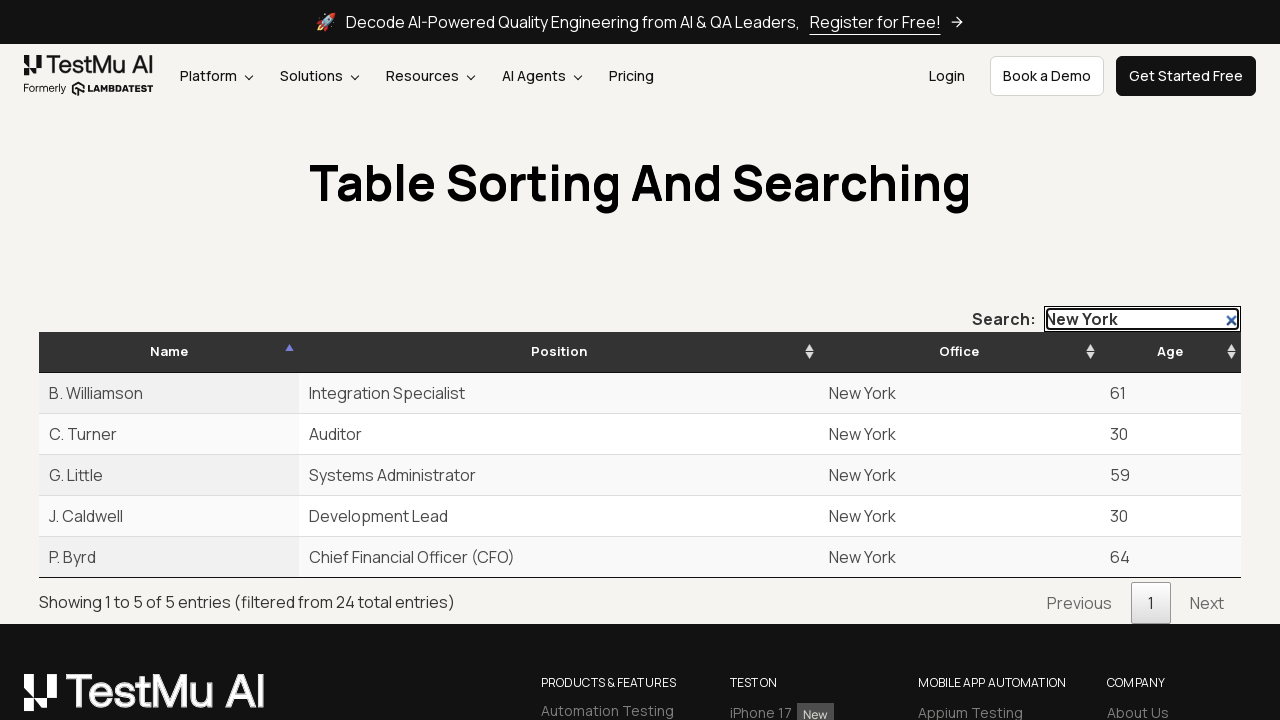

Filtered visible rows: found 5 visible entries
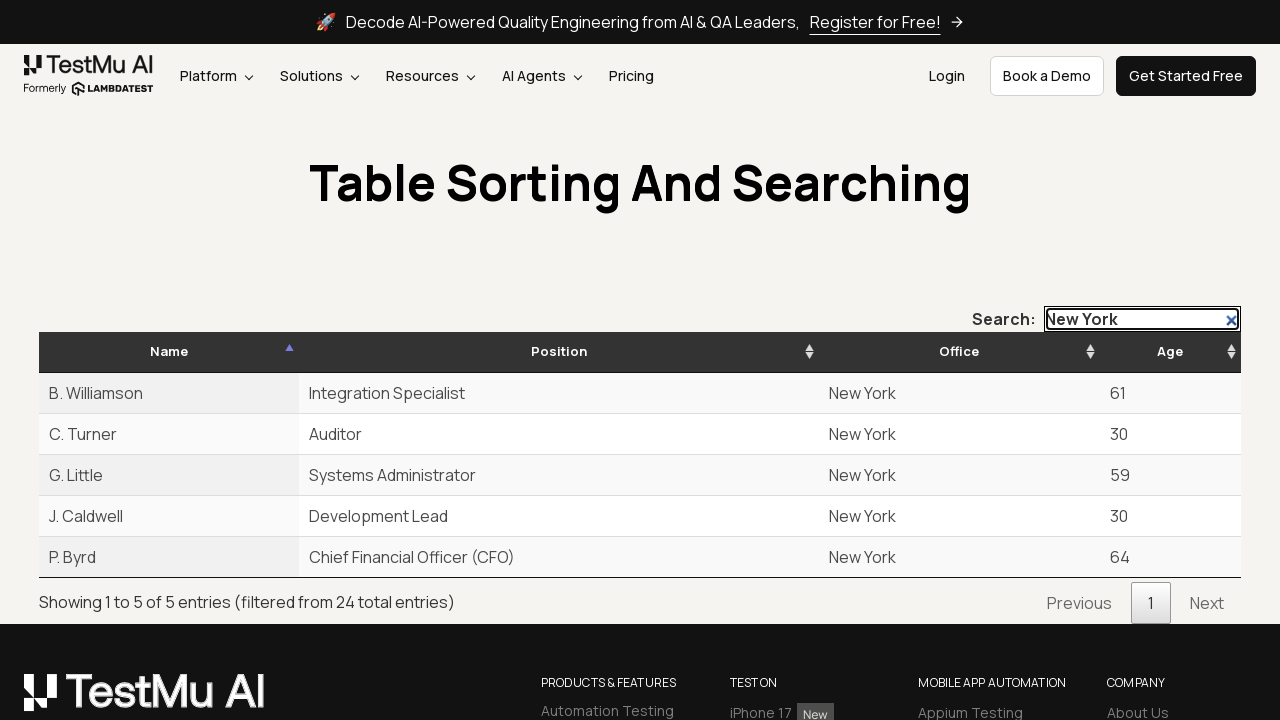

Assertion passed: exactly 5 visible entries found in filtered results
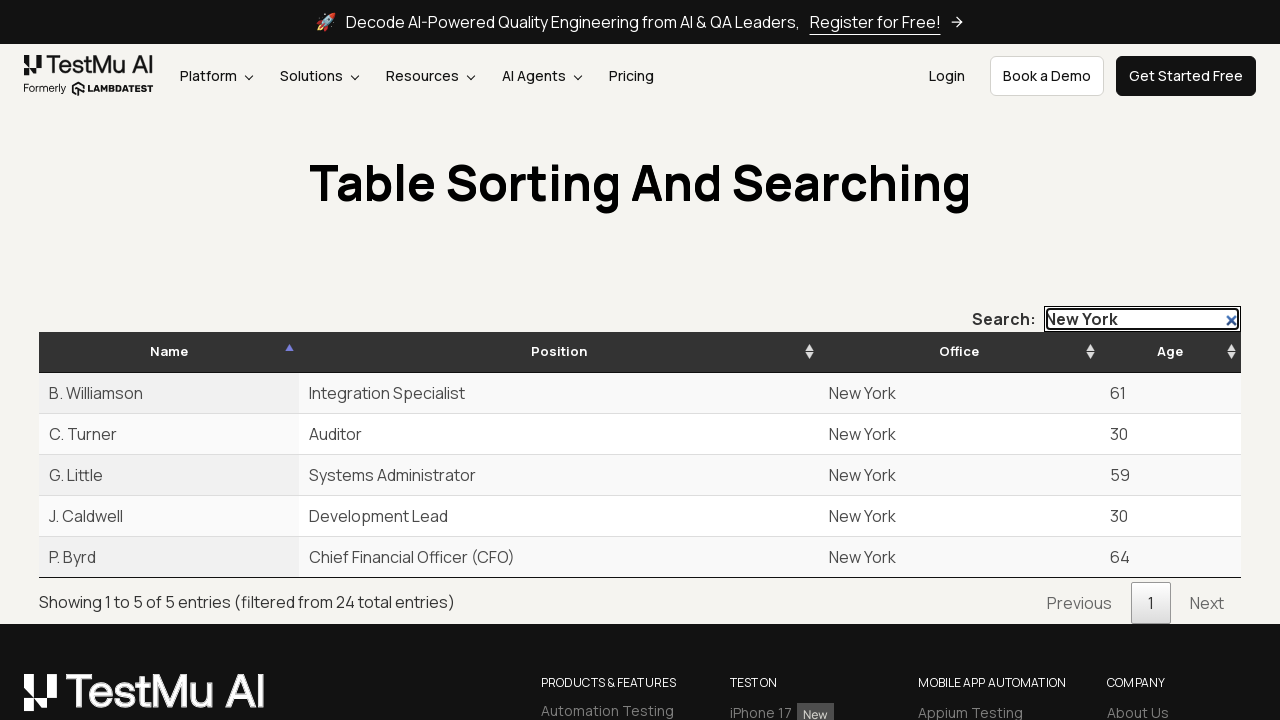

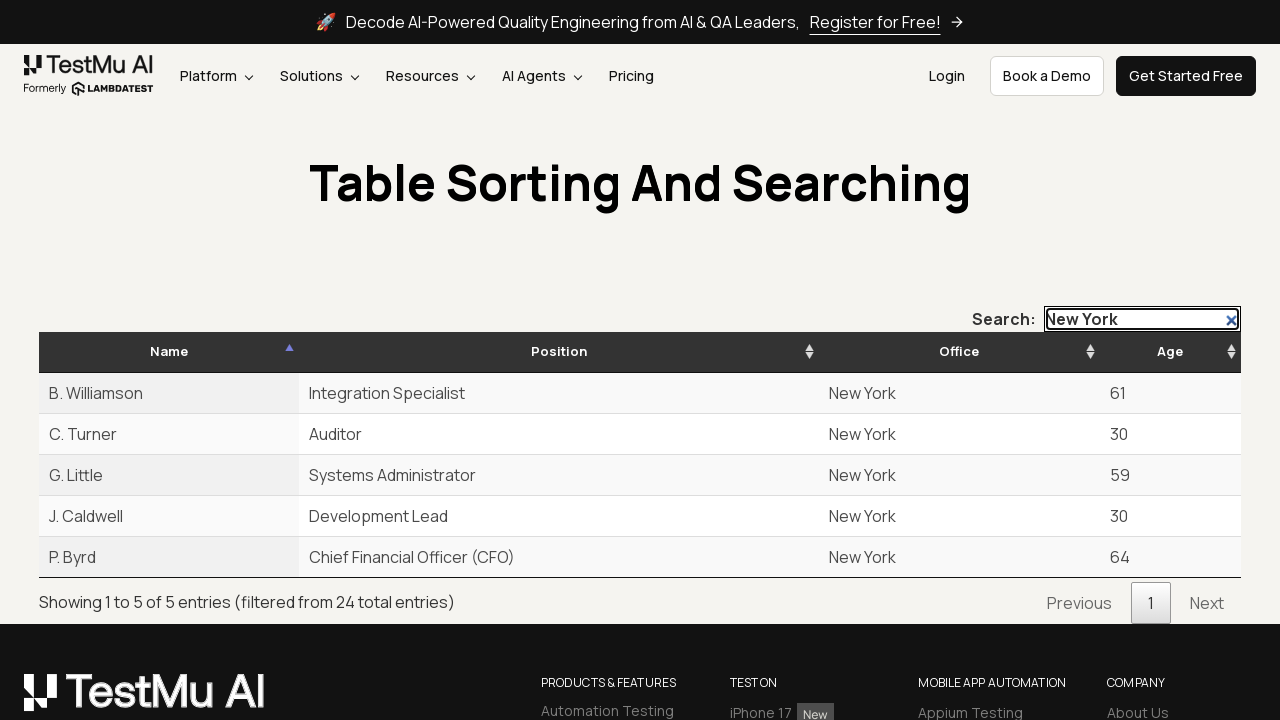